Tests drag and drop functionality on jQuery UI demo page by dragging an element to a droppable target and verifying the visual change

Starting URL: https://jqueryui.com/droppable/

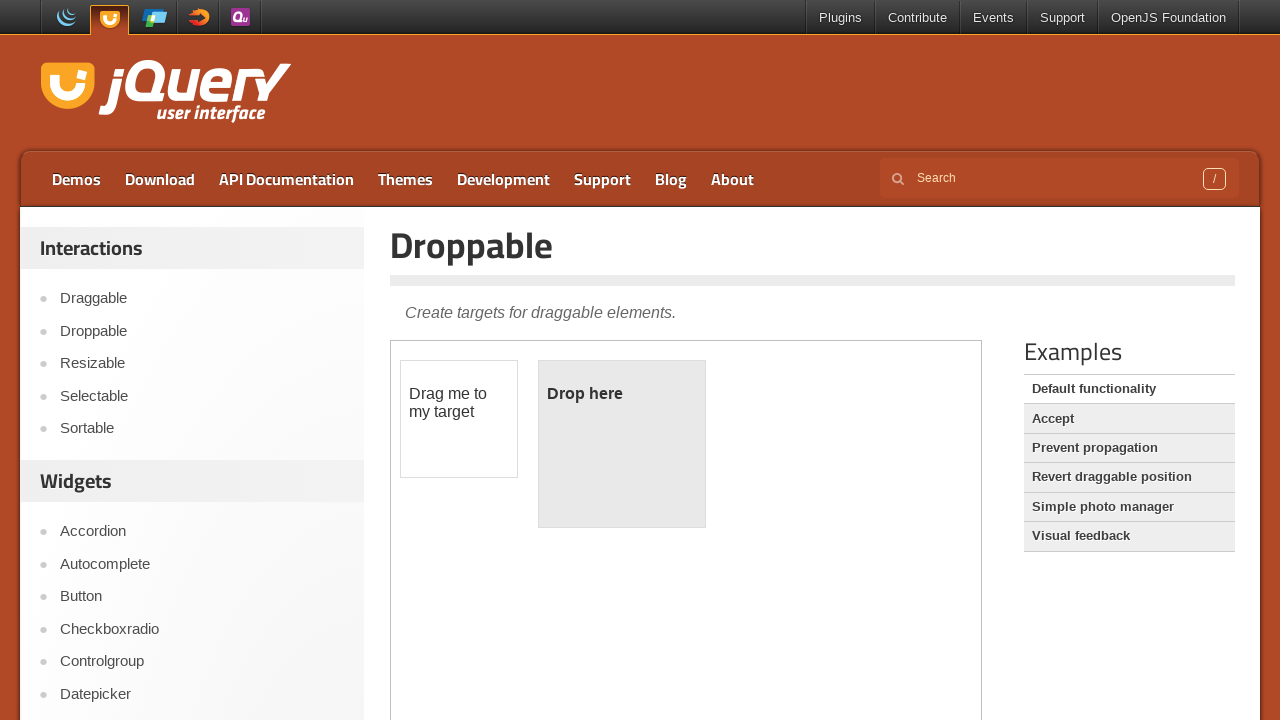

Located the demo iframe
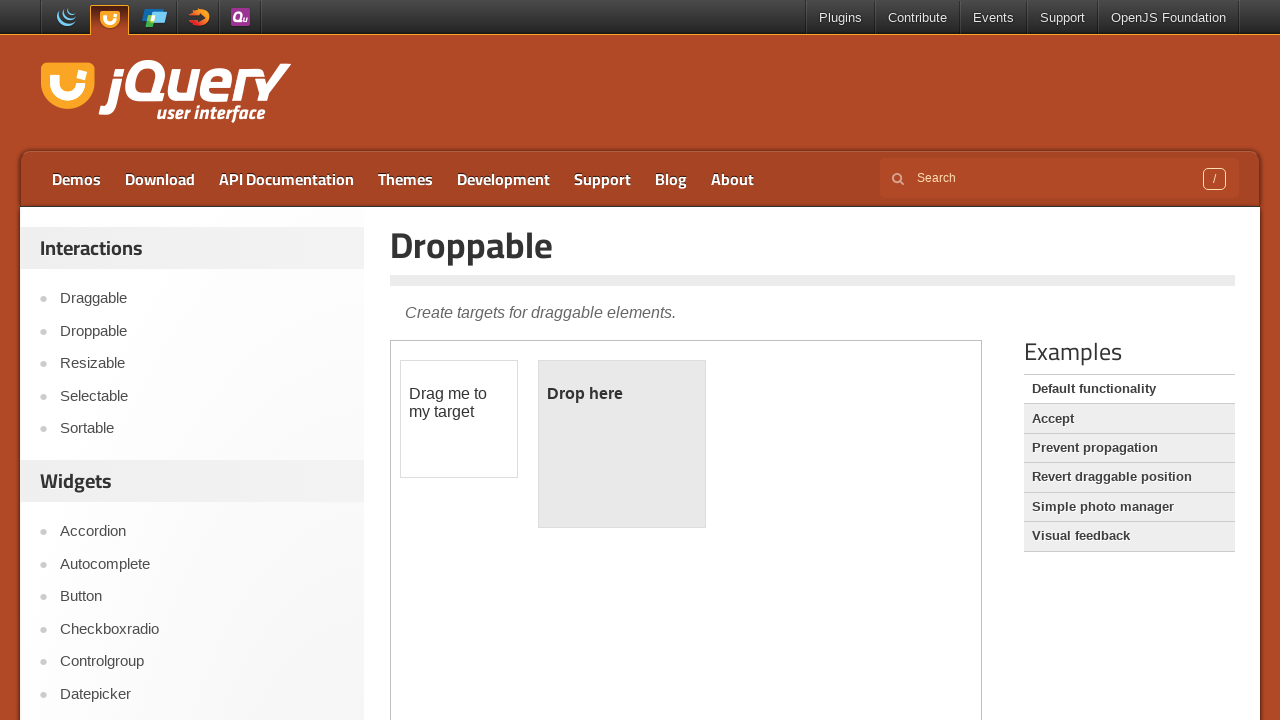

Located the draggable element
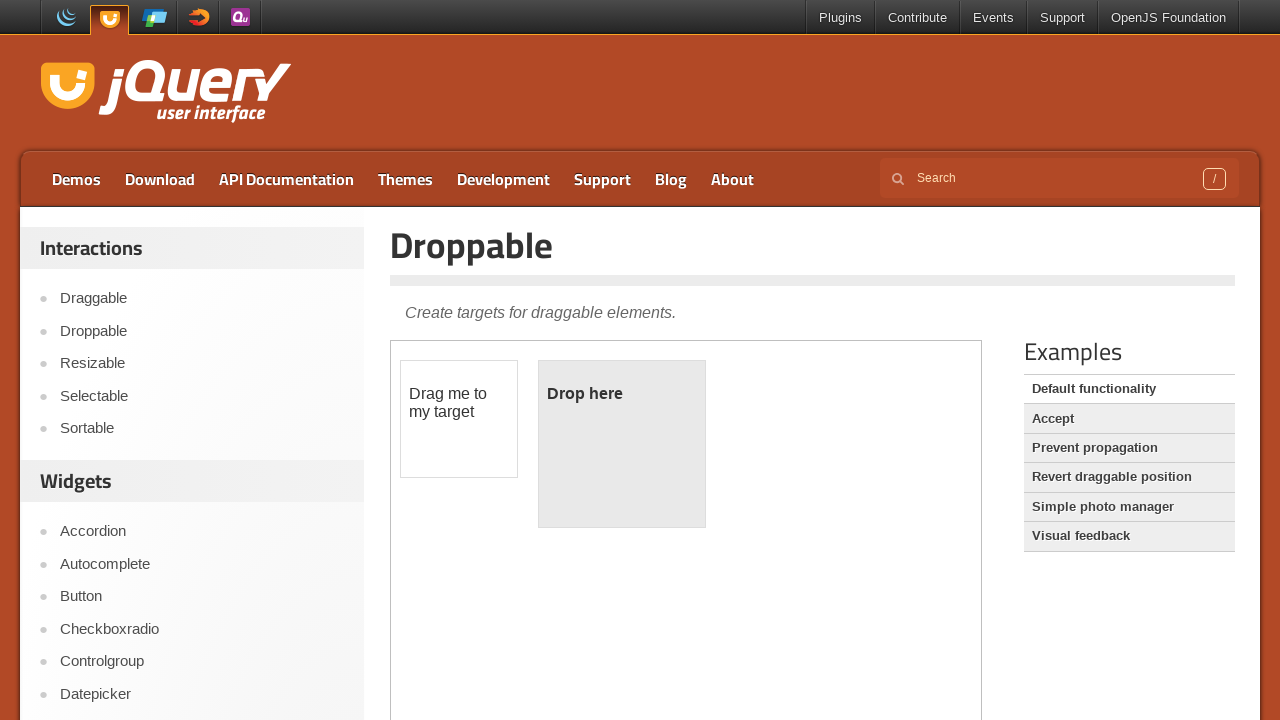

Located the droppable element
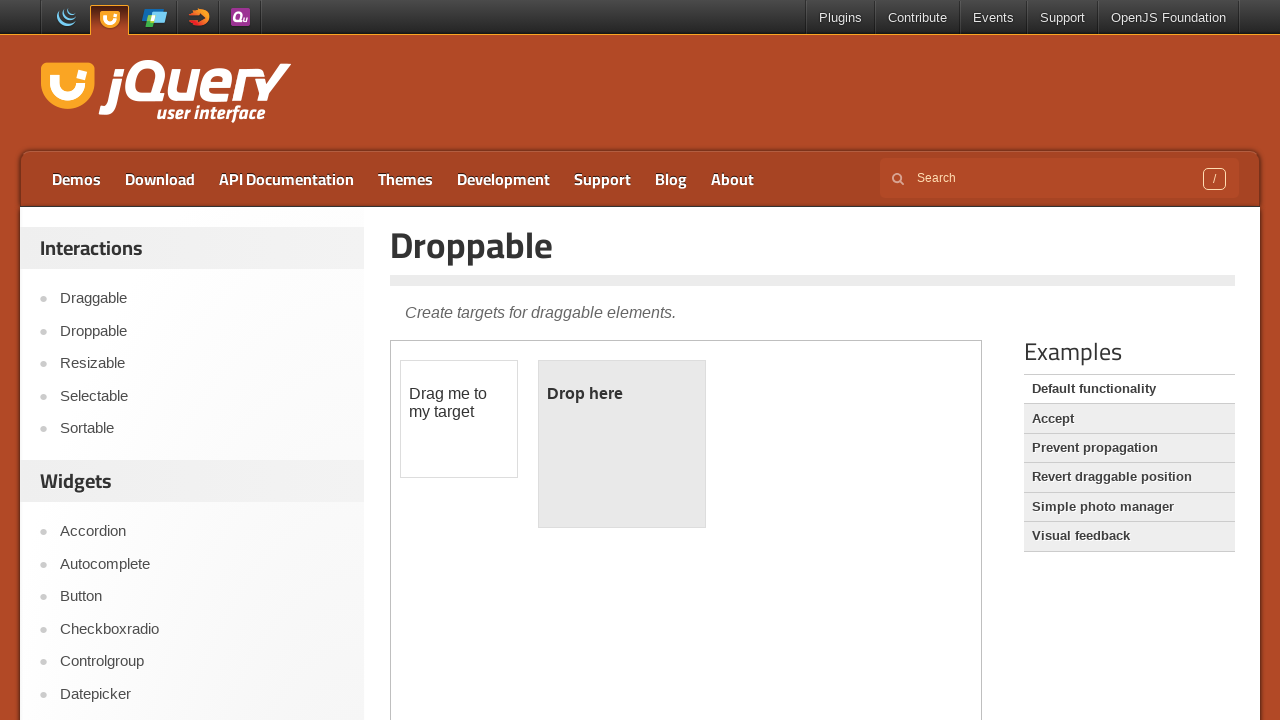

Dragged element to droppable target at (622, 444)
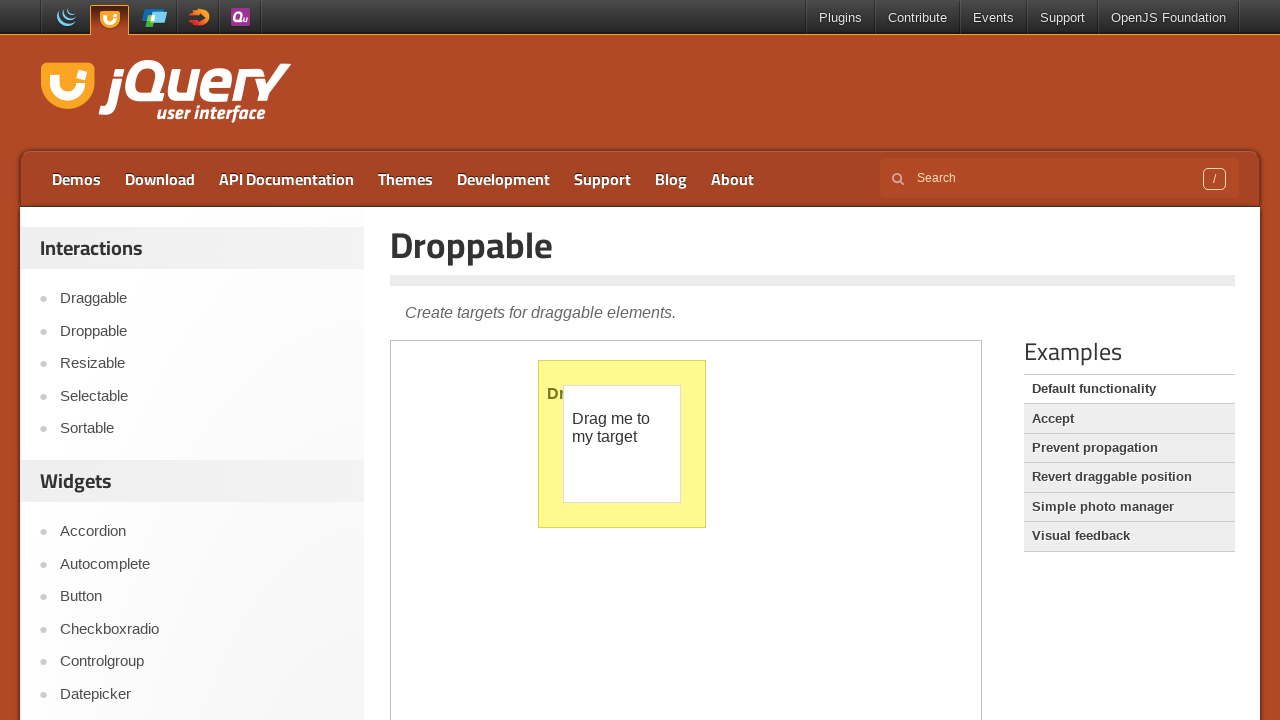

Verified that droppable element now displays 'Dropped!' text
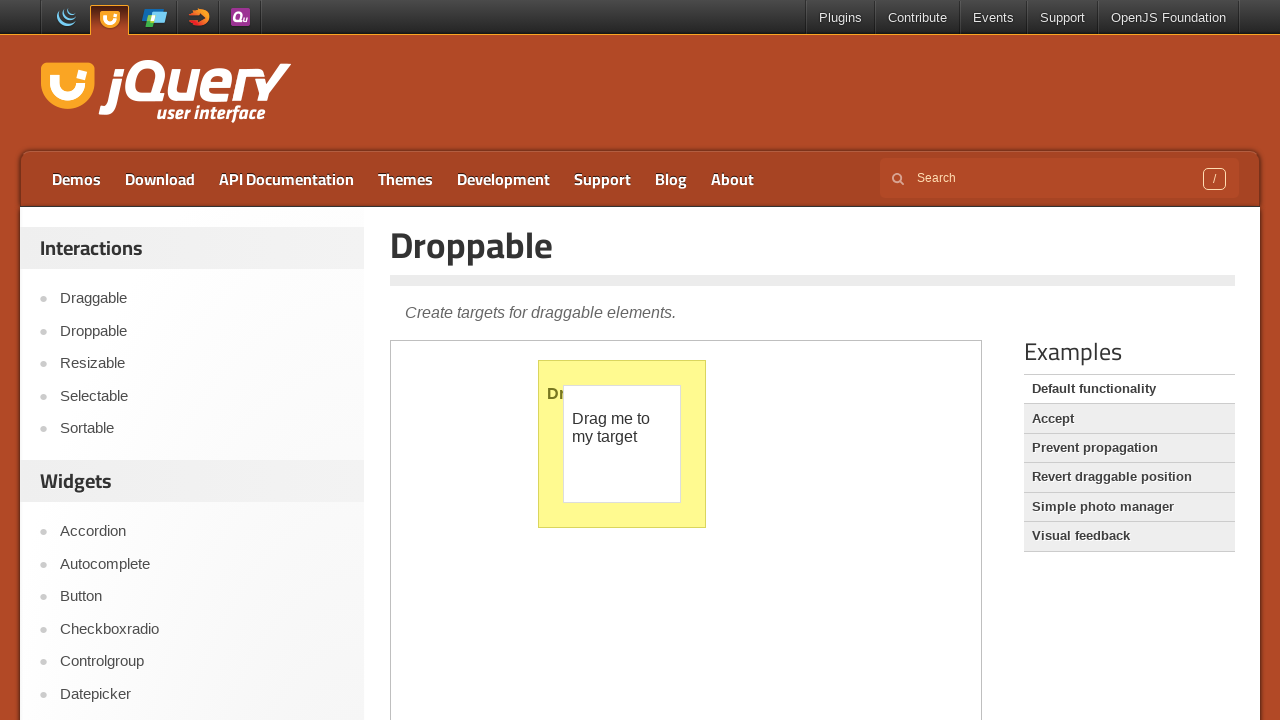

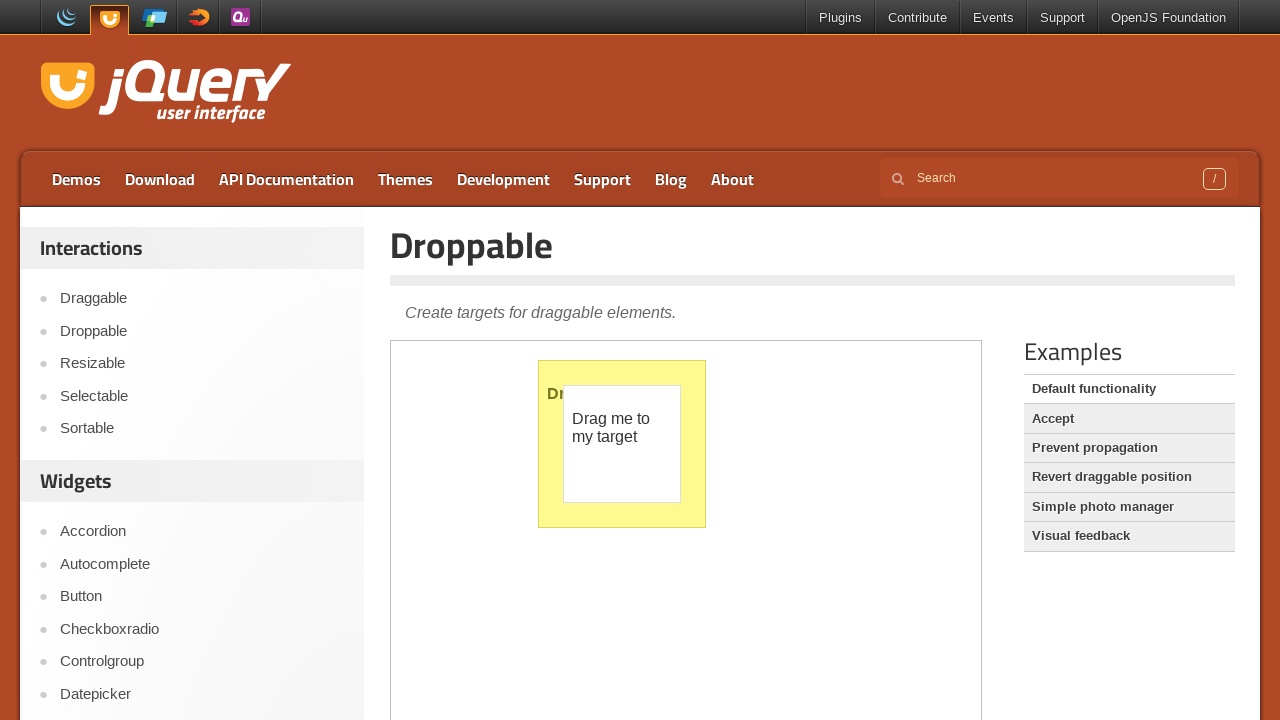